Tests navigation to "Where To Start" page and verifies the H1 text

Starting URL: https://www.w3schools.com/

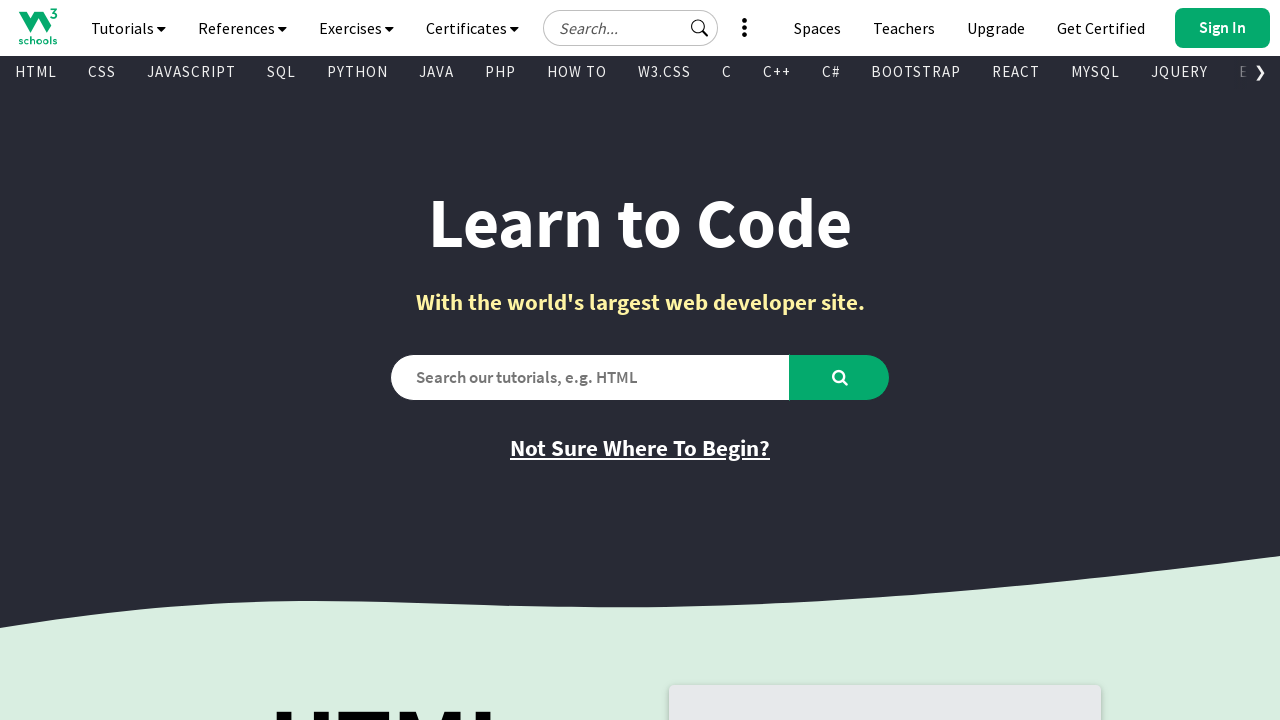

Clicked on 'Where to Start' link at (640, 448) on xpath=//a[@href = 'where_to_start.asp']
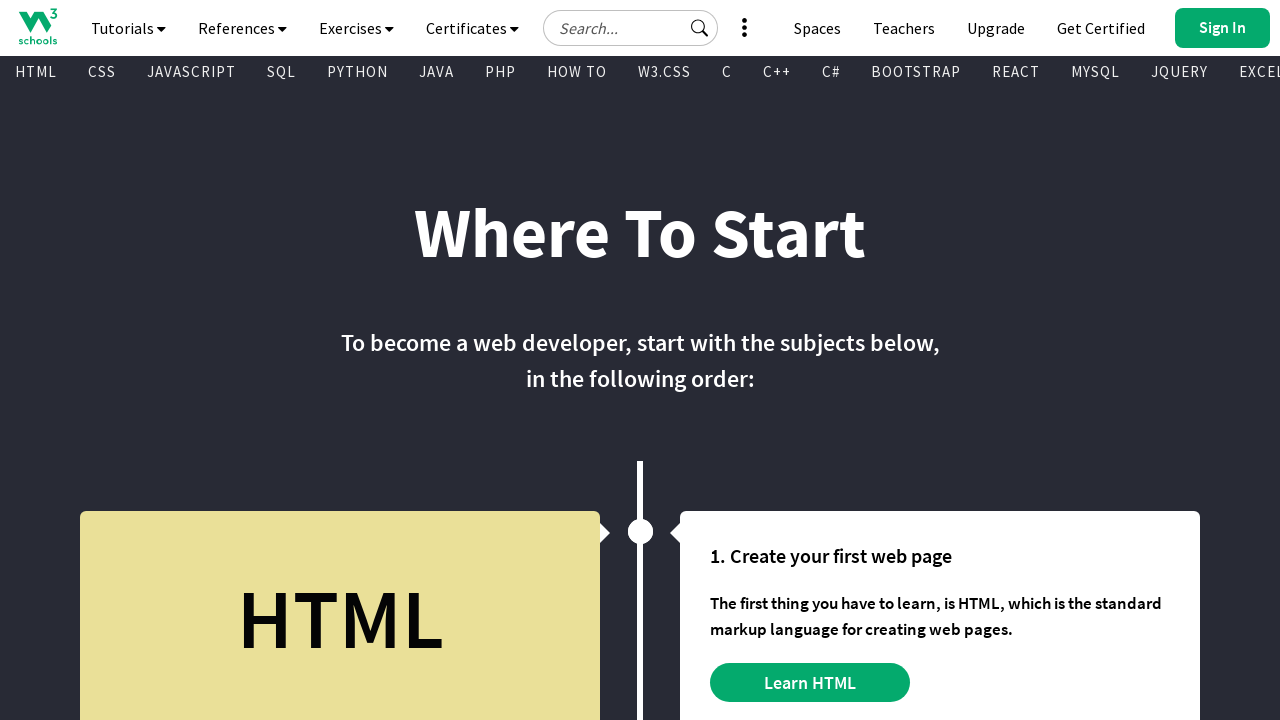

Verified H1 text 'Where To Start' is displayed on the page
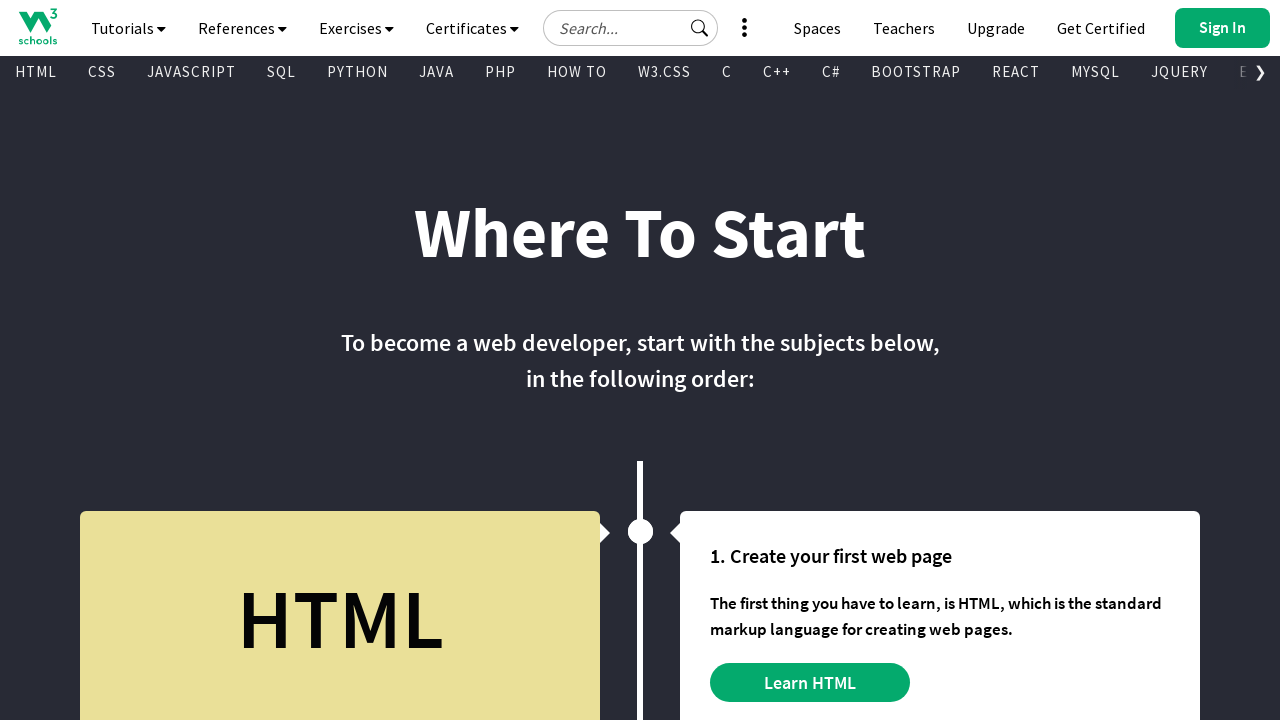

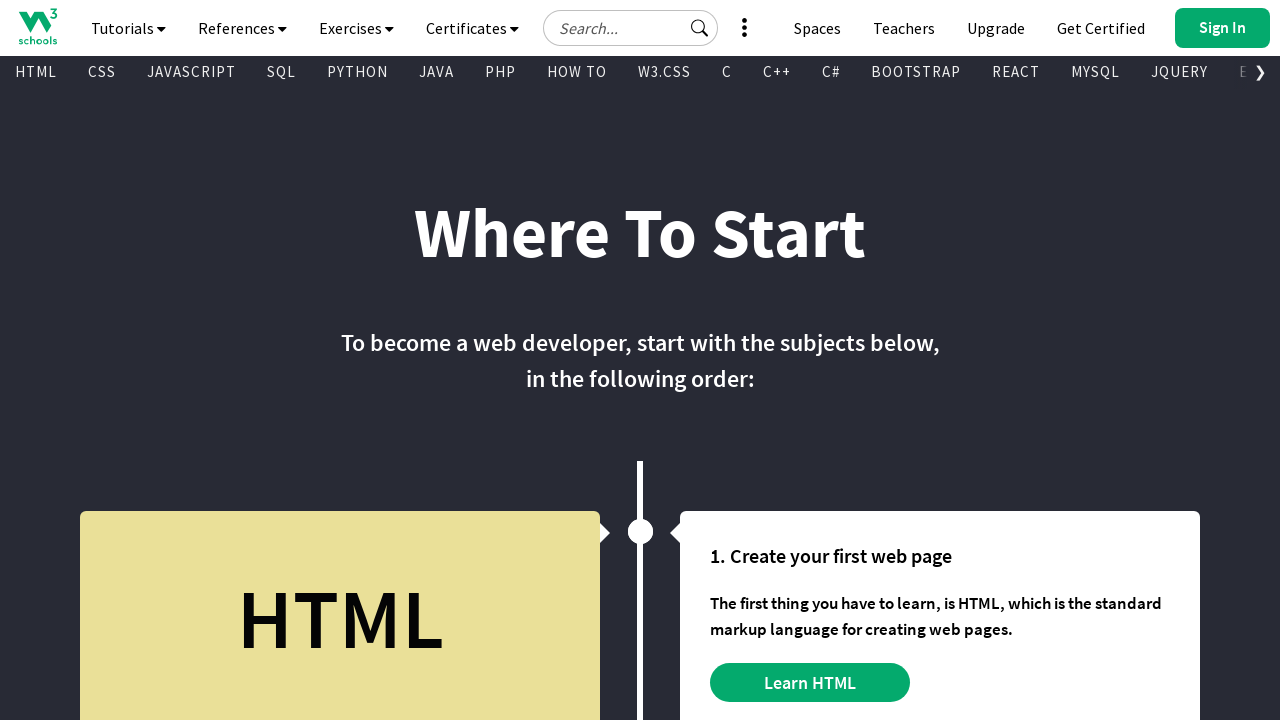